Tests mouse hover functionality on a navigation menu by hovering over a menu item to reveal a dropdown, then clicking on a submenu item.

Starting URL: https://www.unishivaji.ac.in/

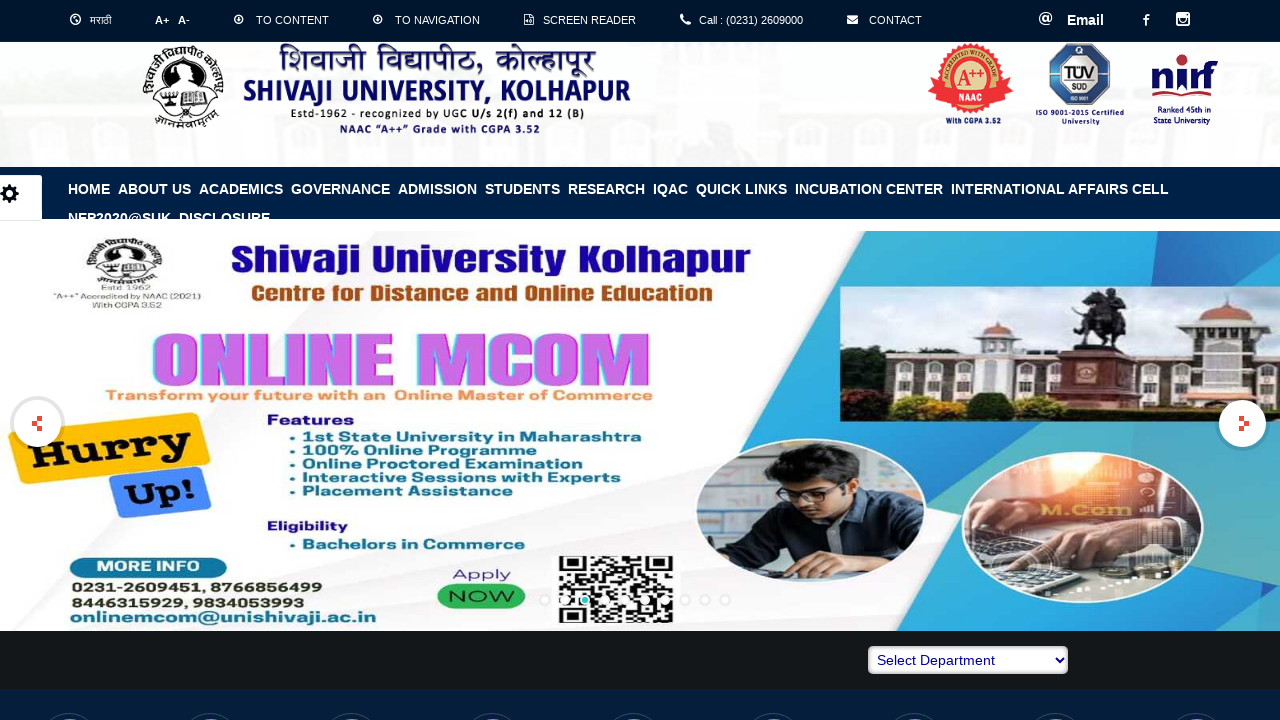

Hovered over the 5th menu item to reveal dropdown at (438, 188) on xpath=//*[@id='MenuBar']/ul/li[5]/a
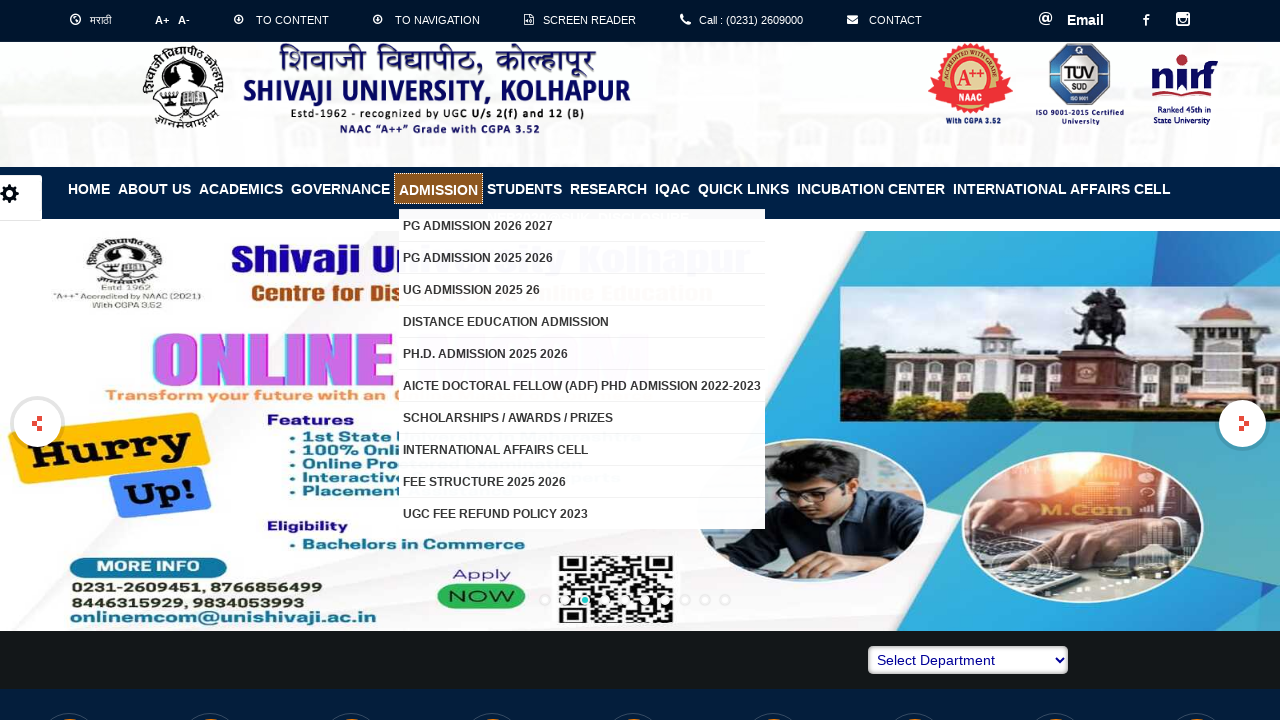

Clicked on the 2nd submenu item in the dropdown at (582, 258) on xpath=//*[@id='MenuBar']/ul/li[5]/ul/li[2]/a
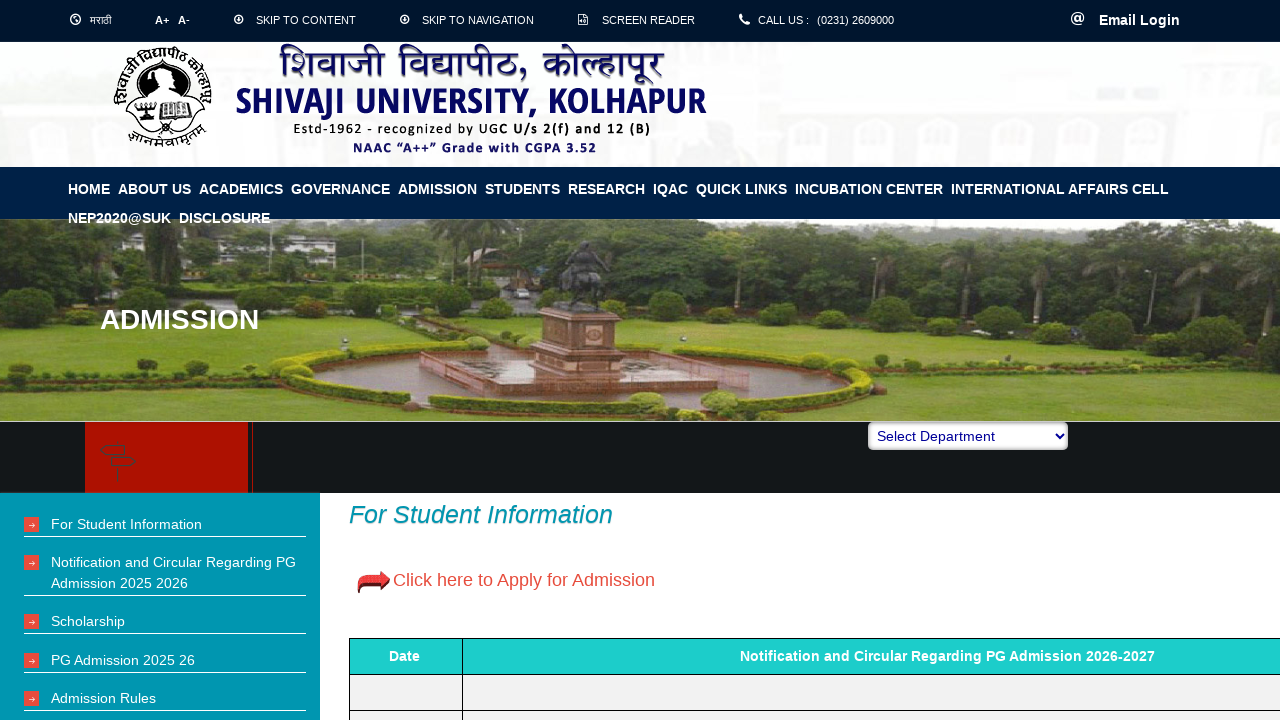

Page navigation completed and fully loaded
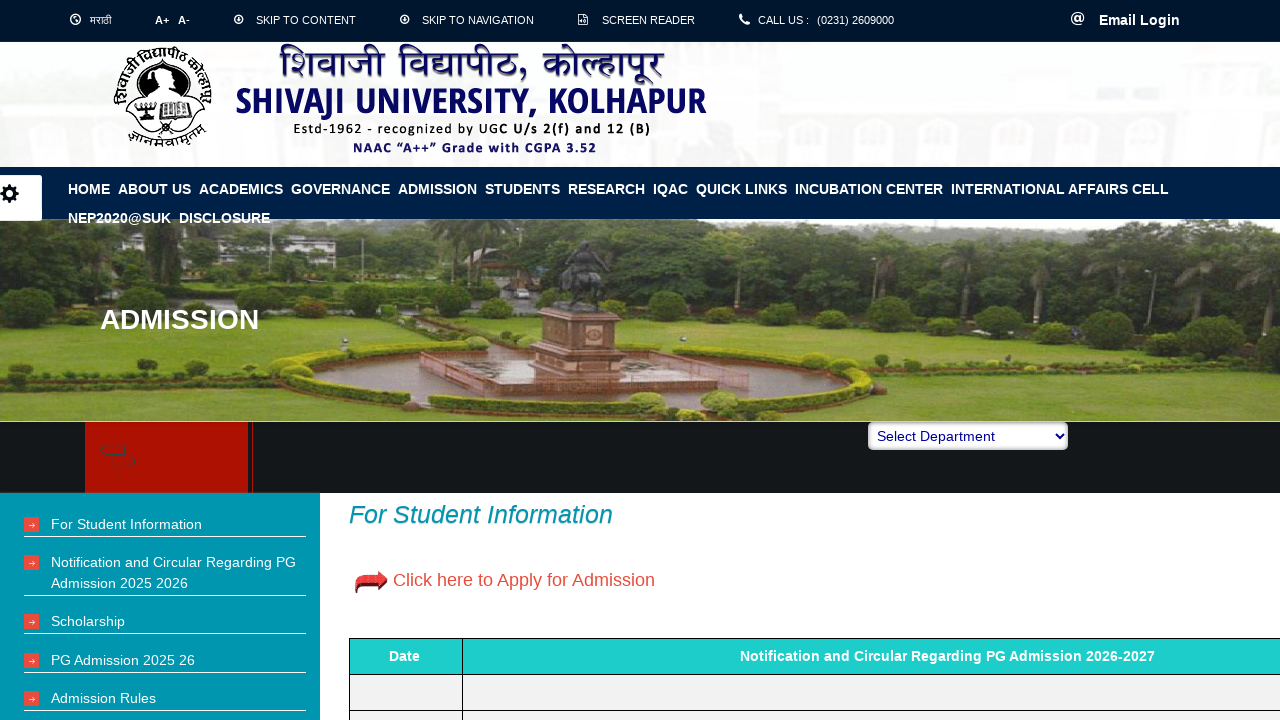

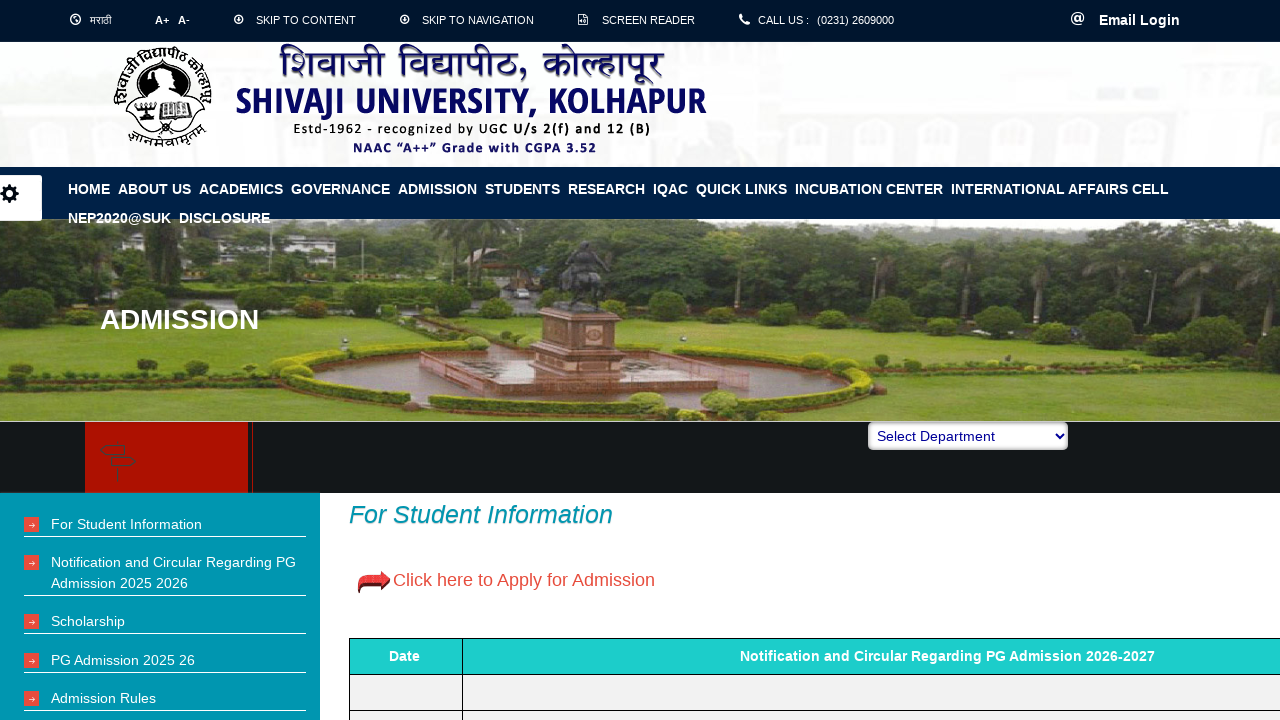